Navigates to Advantage Online Shopping website and clicks on the Tablets category link

Starting URL: https://www.advantageonlineshopping.com/

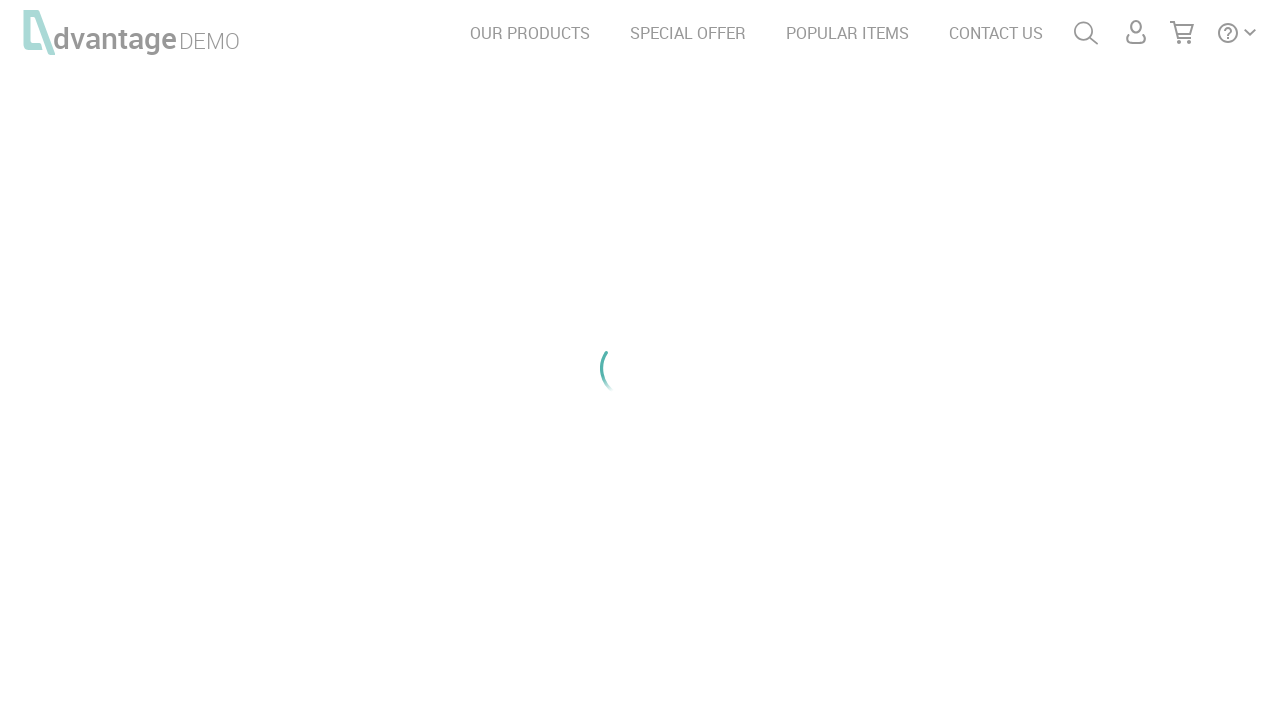

Navigated to Advantage Online Shopping website
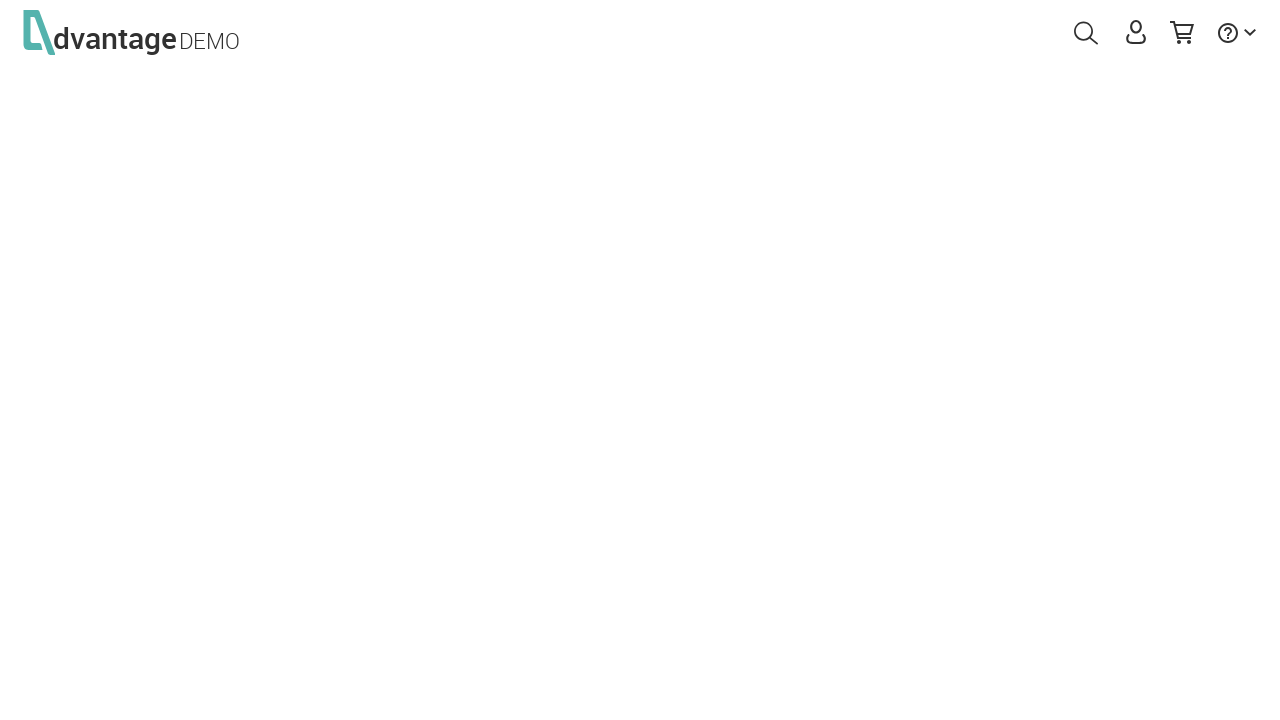

Tablets category link became visible
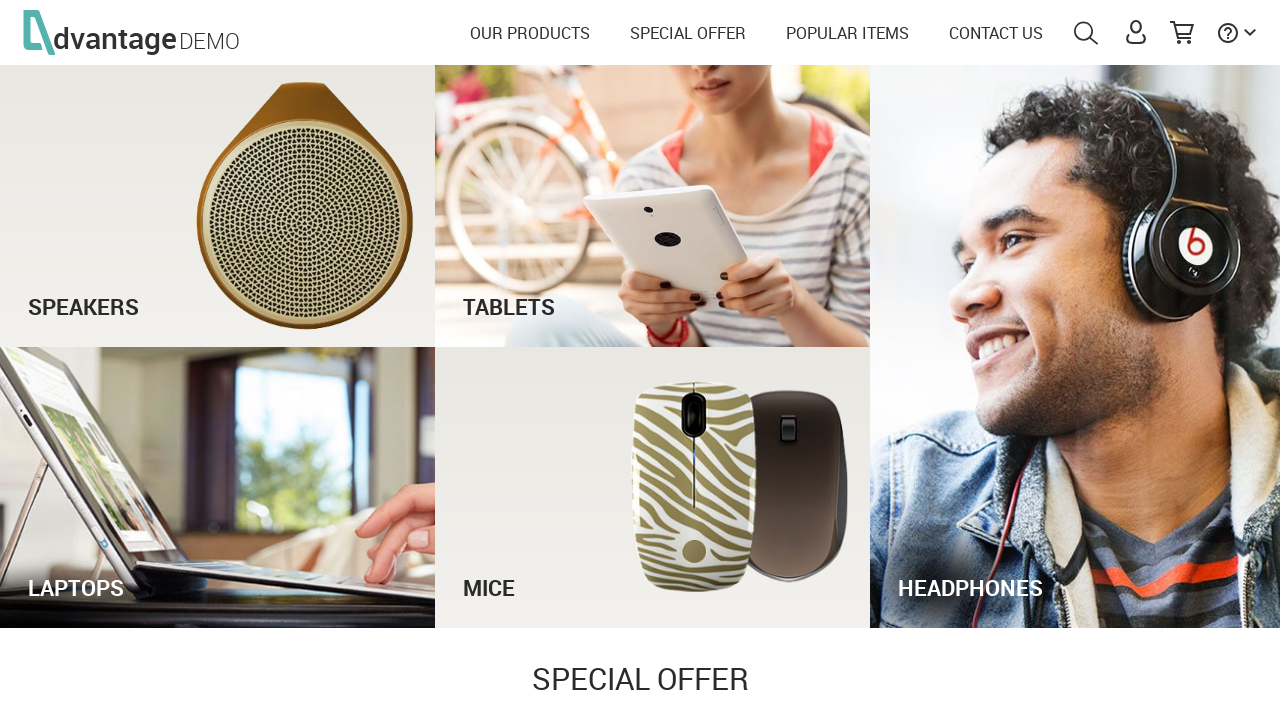

Clicked on Tablets category link at (653, 287) on #tabletsTxt
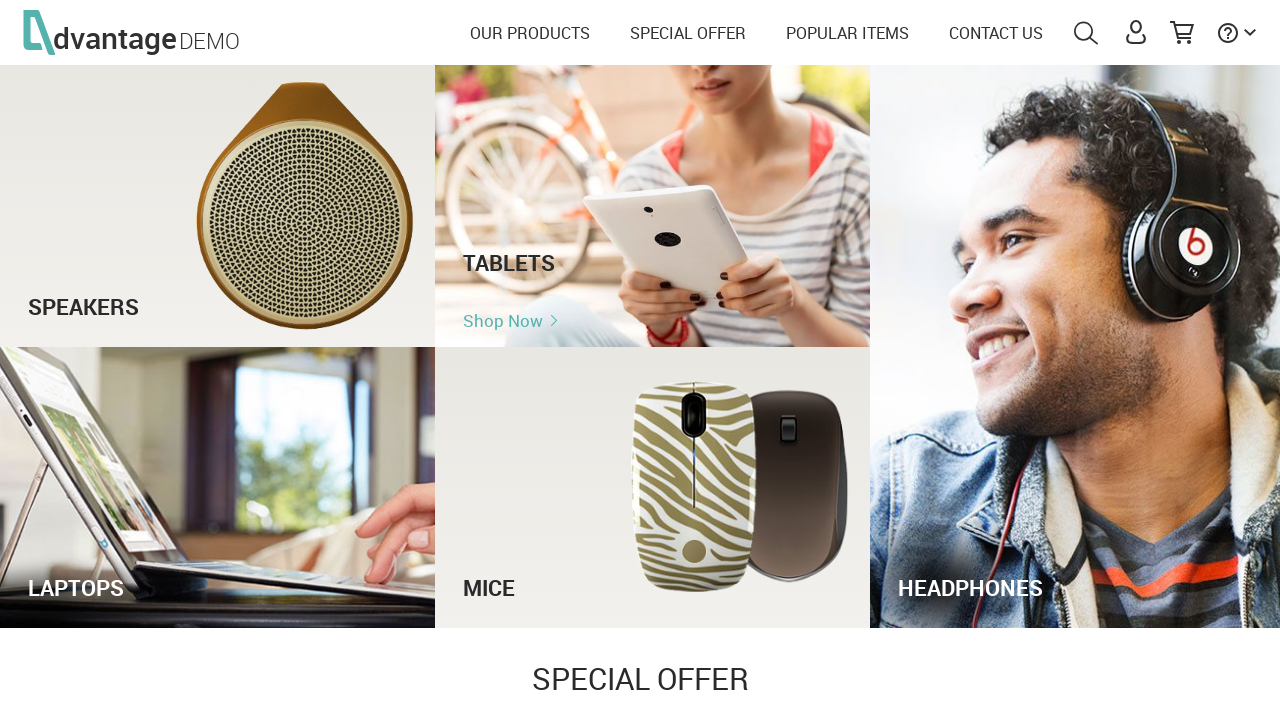

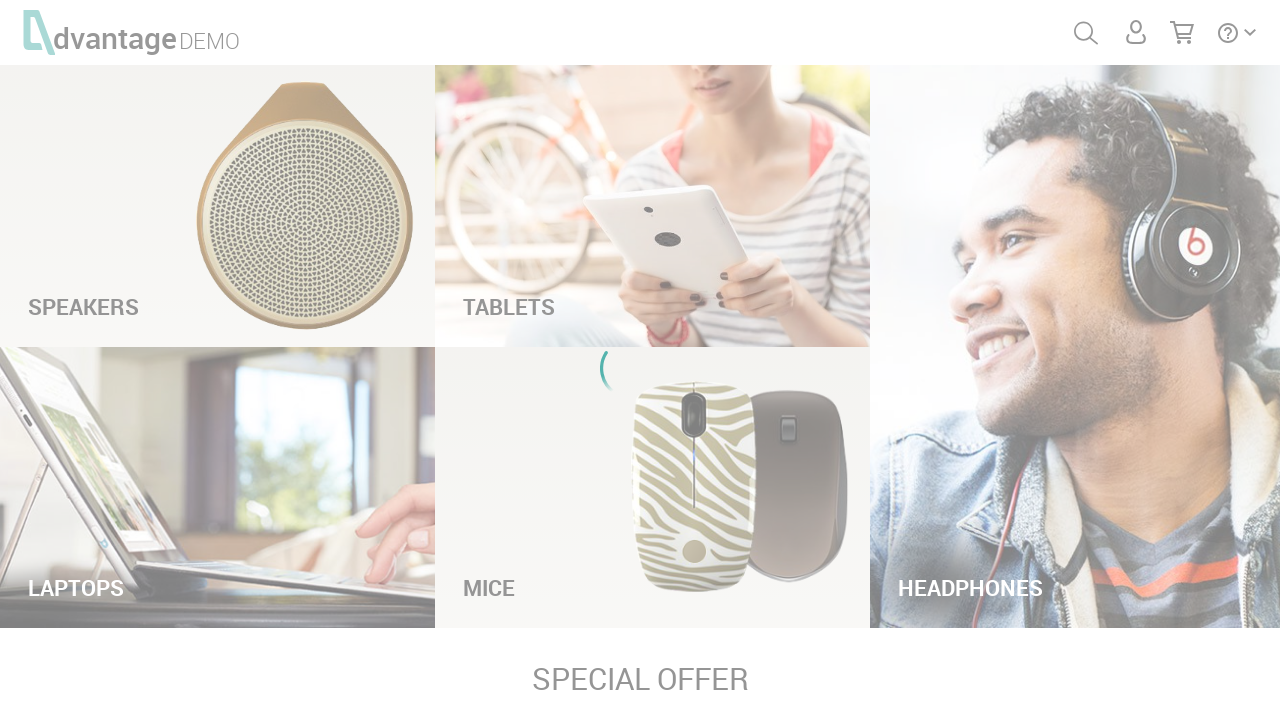